Tests unmarking completed todo items by unchecking their checkboxes.

Starting URL: https://demo.playwright.dev/todomvc

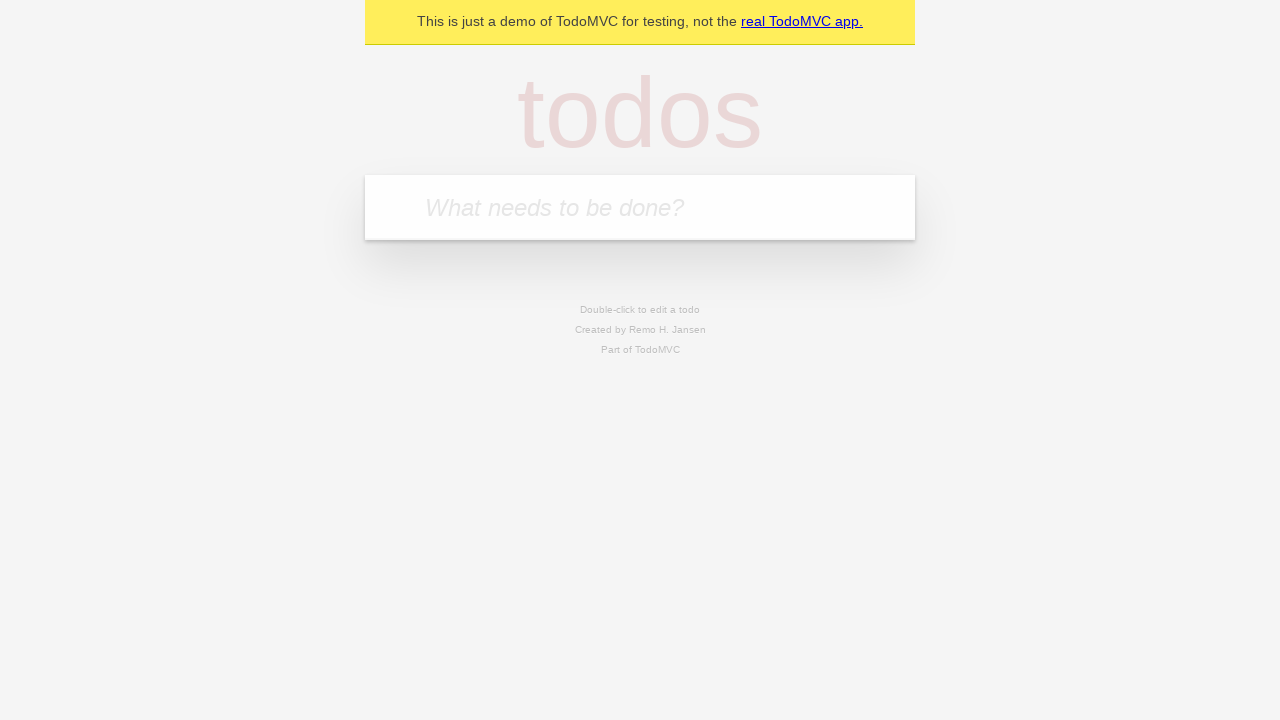

Located the todo input field
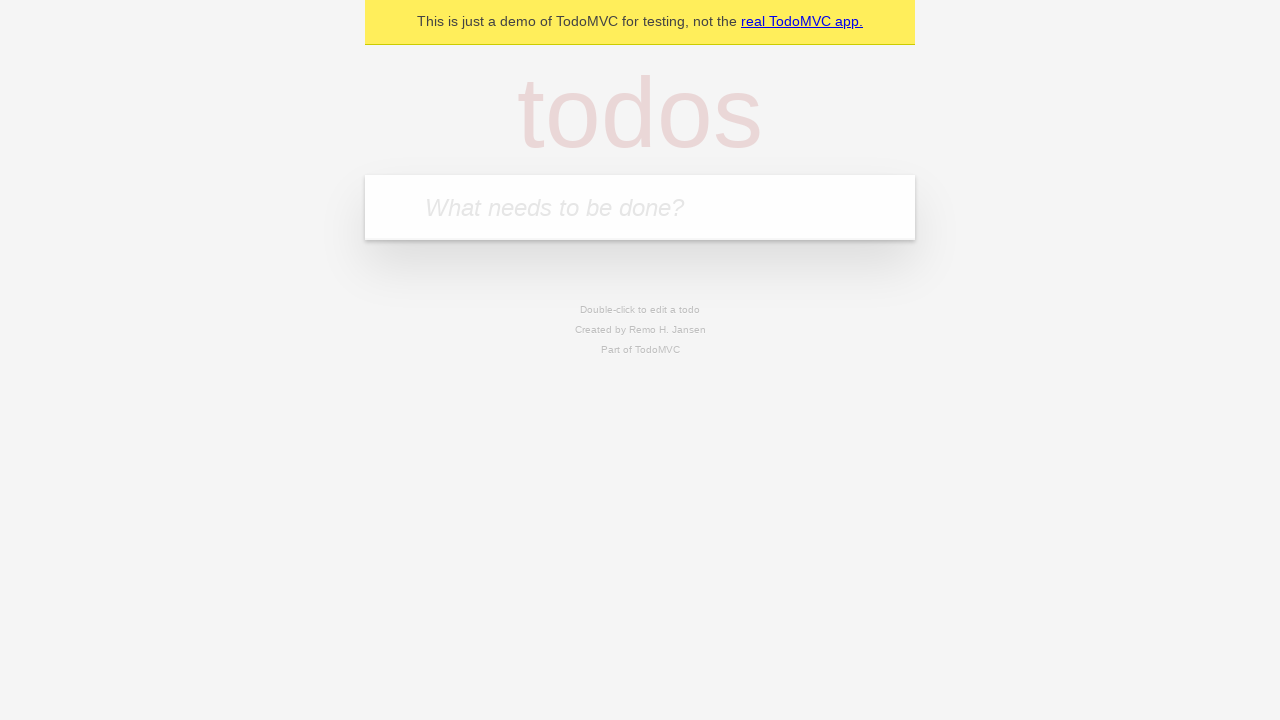

Filled todo input with 'buy some cheese' on internal:attr=[placeholder="What needs to be done?"i]
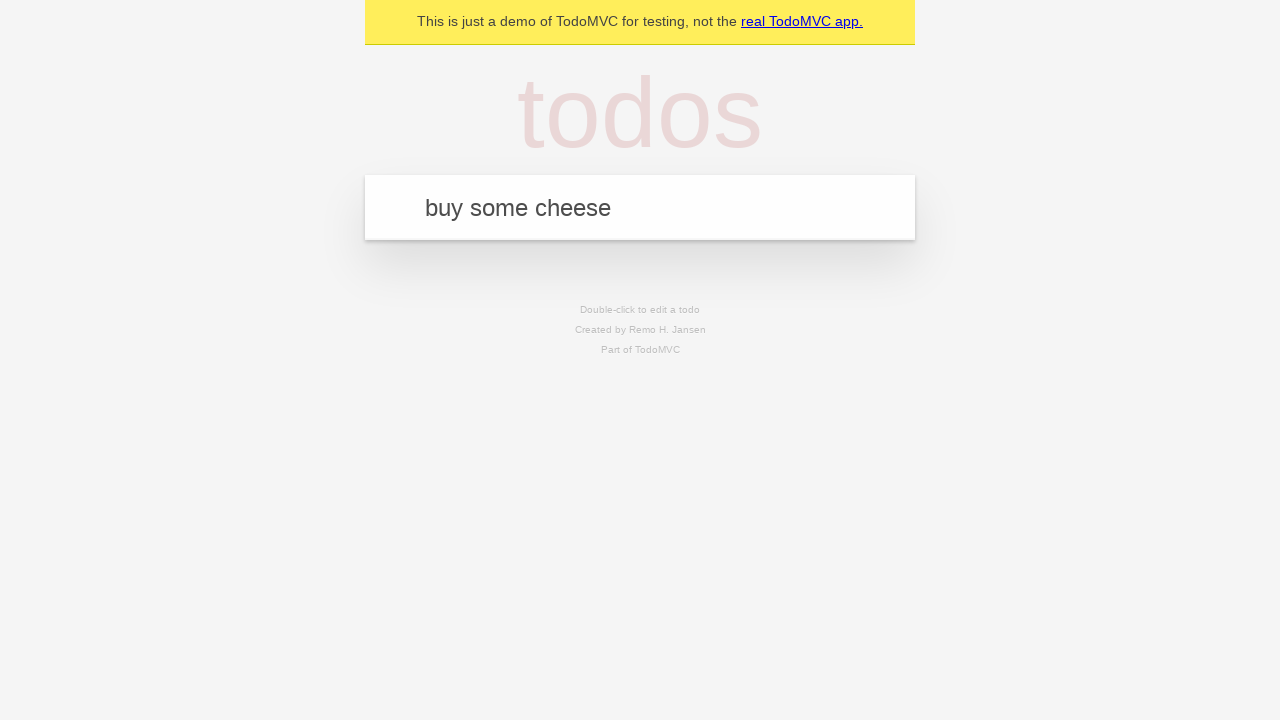

Pressed Enter to create first todo item on internal:attr=[placeholder="What needs to be done?"i]
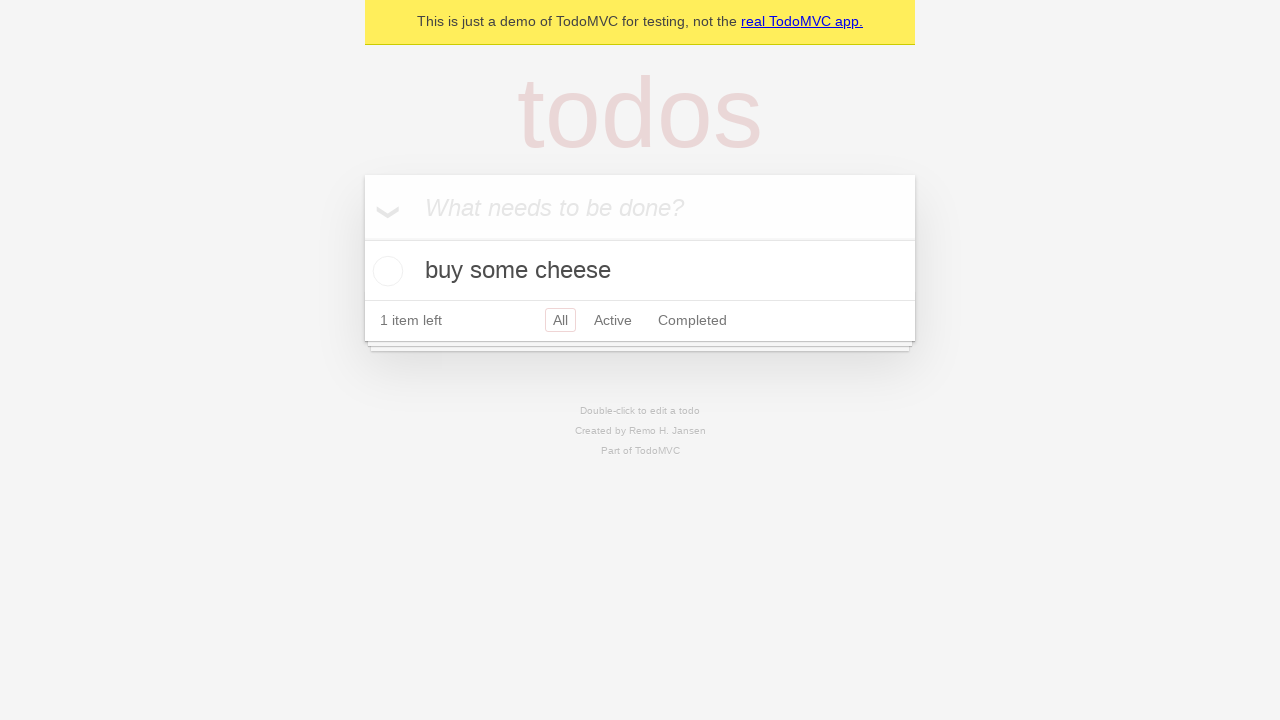

Filled todo input with 'feed the cat' on internal:attr=[placeholder="What needs to be done?"i]
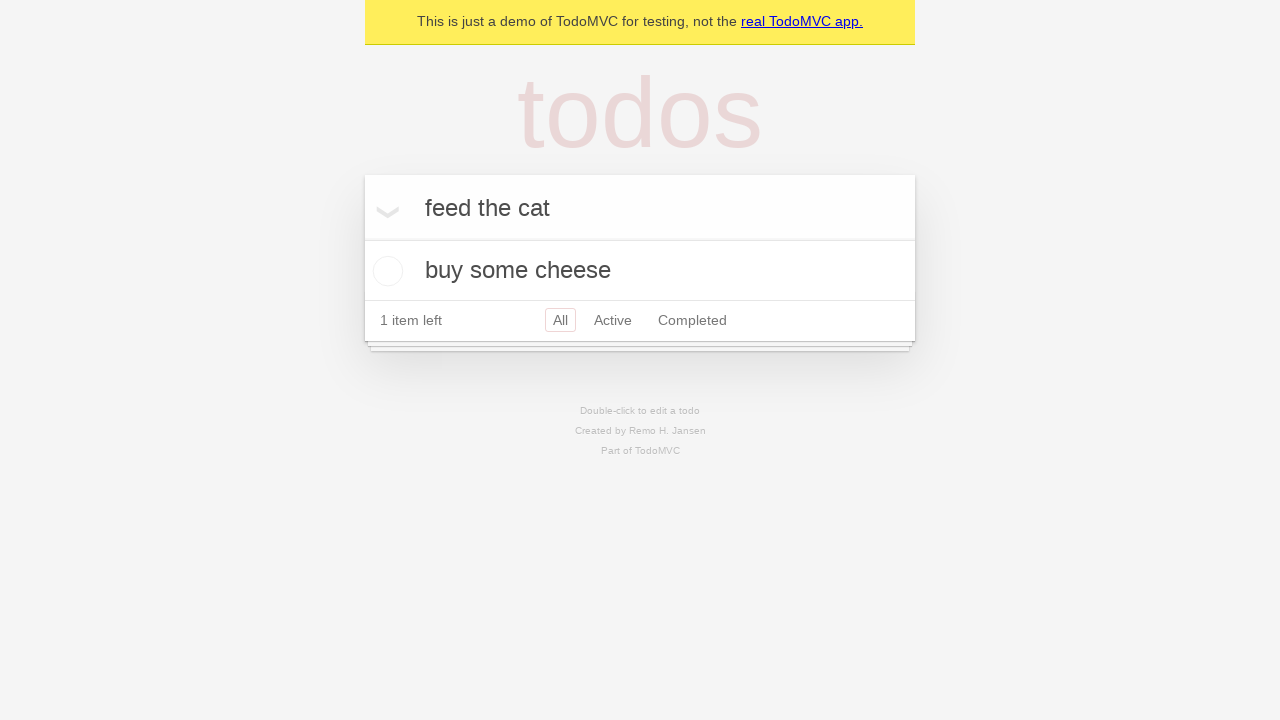

Pressed Enter to create second todo item on internal:attr=[placeholder="What needs to be done?"i]
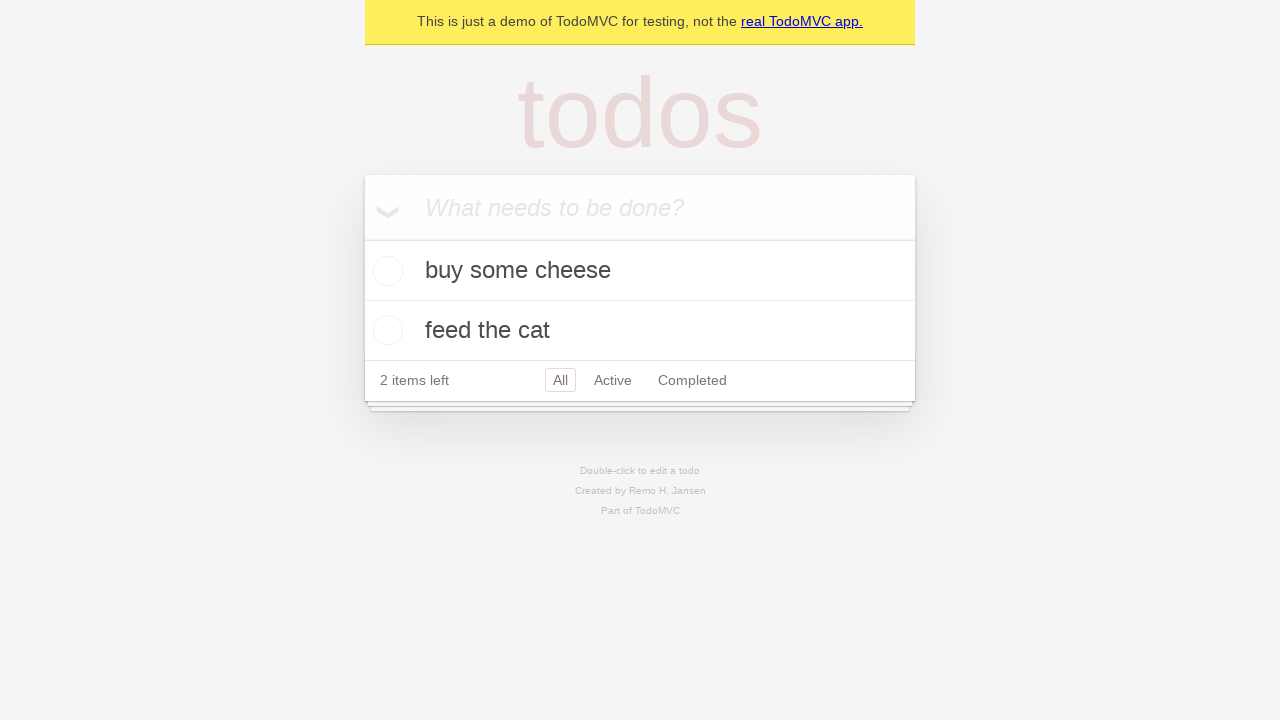

Waited for both todo items to appear in the DOM
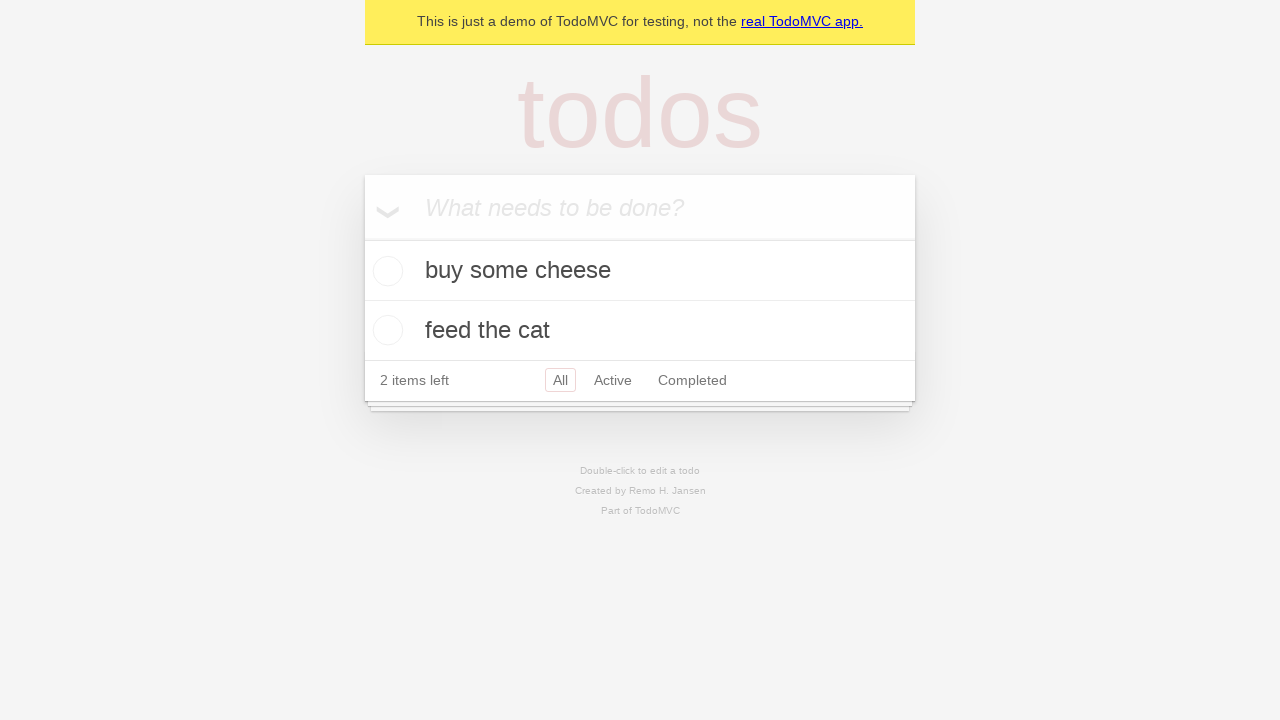

Located the first todo item
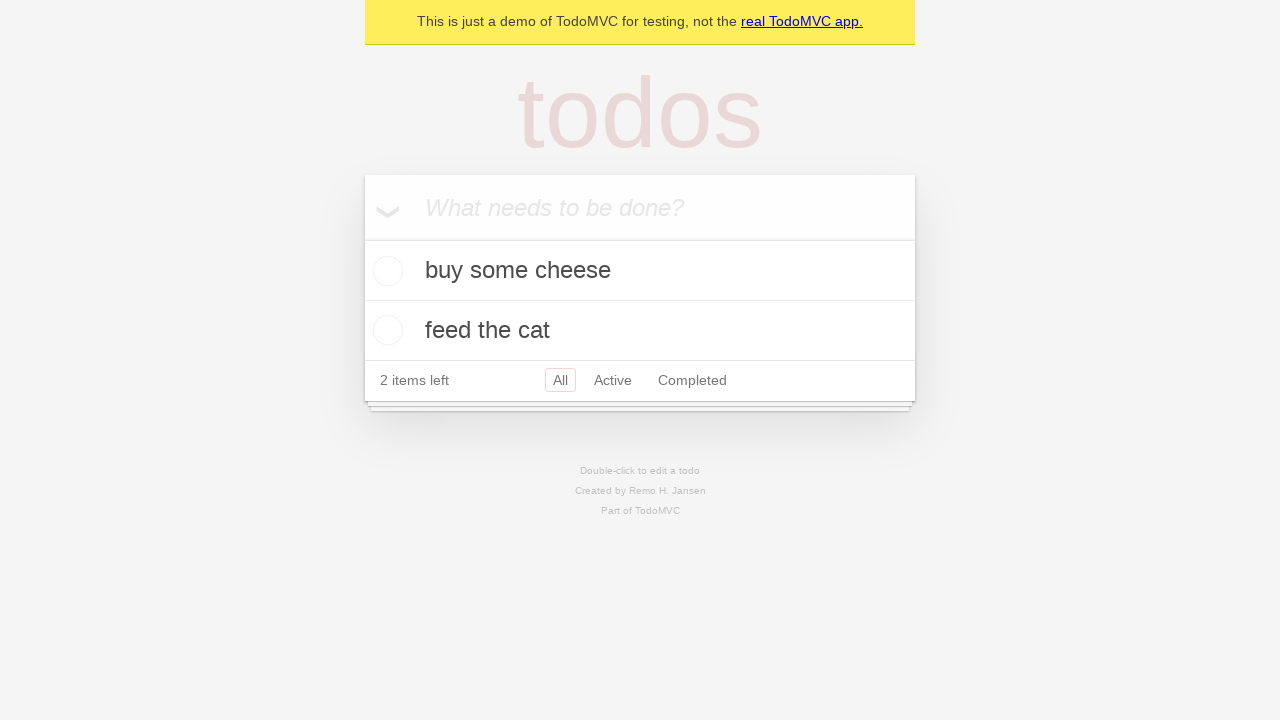

Located the checkbox for the first todo item
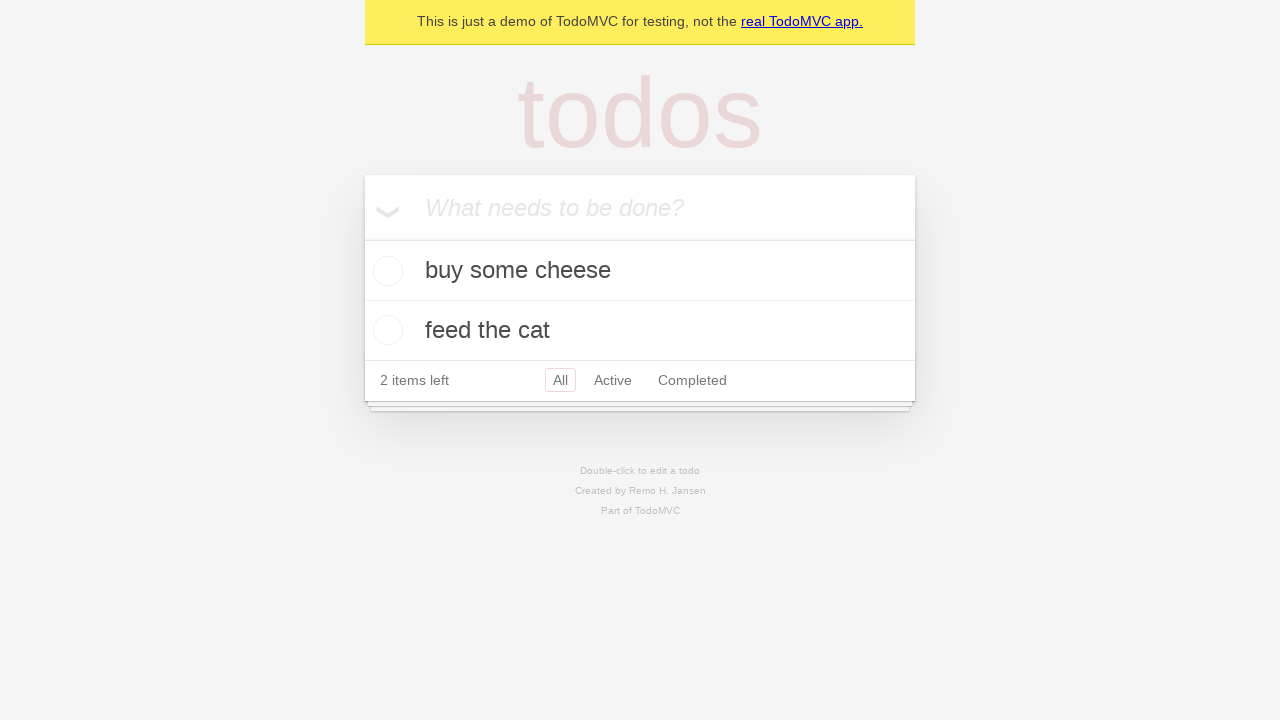

Checked the first todo item checkbox to mark as complete at (385, 271) on internal:testid=[data-testid="todo-item"s] >> nth=0 >> internal:role=checkbox
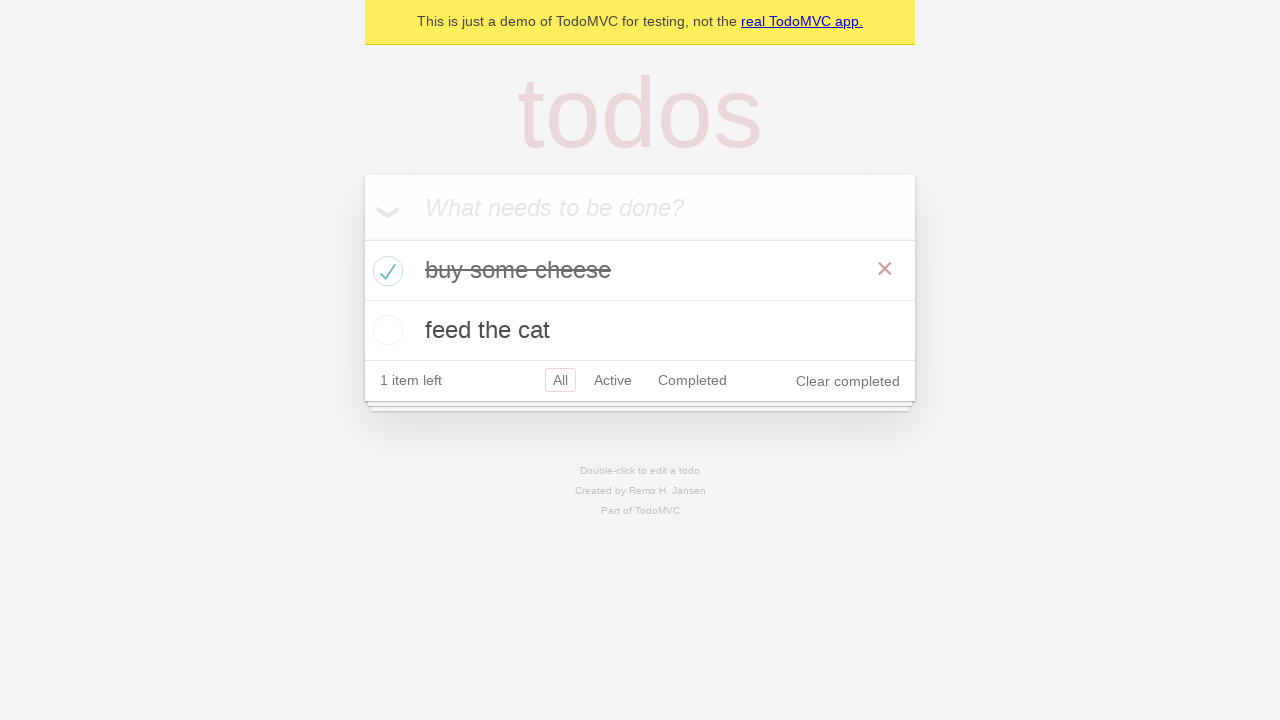

Unchecked the first todo item checkbox to mark as incomplete at (385, 271) on internal:testid=[data-testid="todo-item"s] >> nth=0 >> internal:role=checkbox
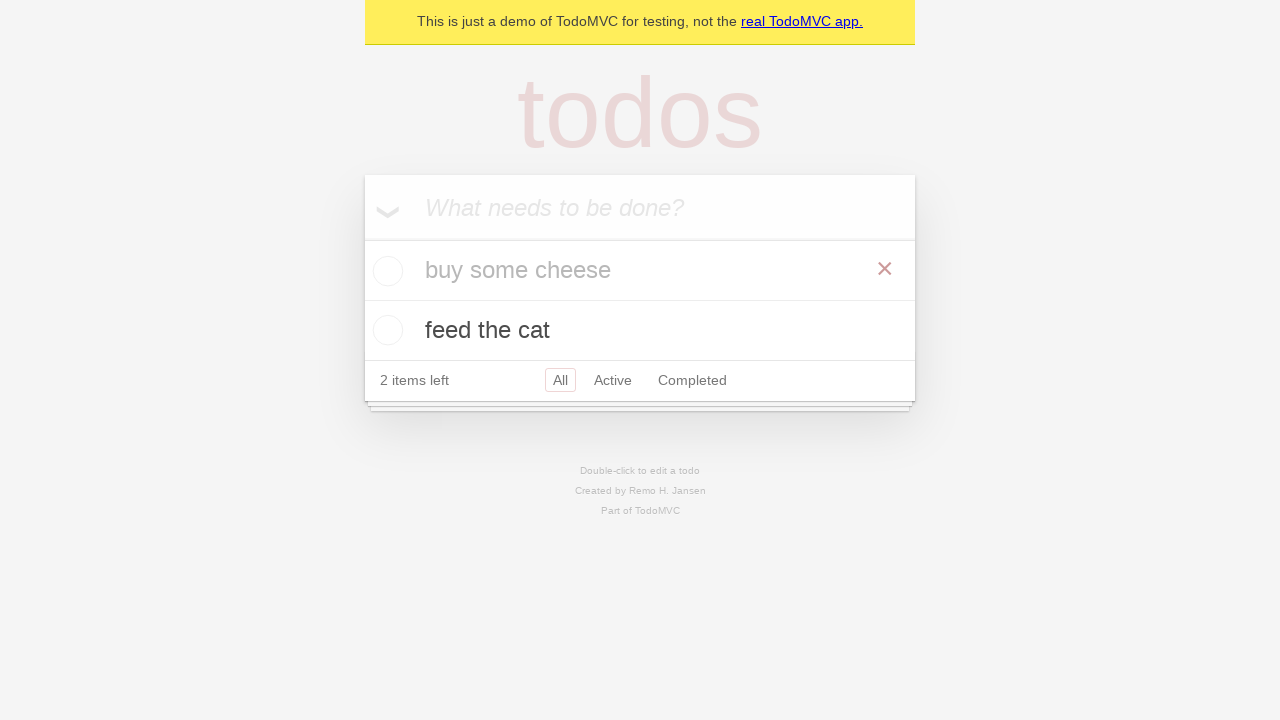

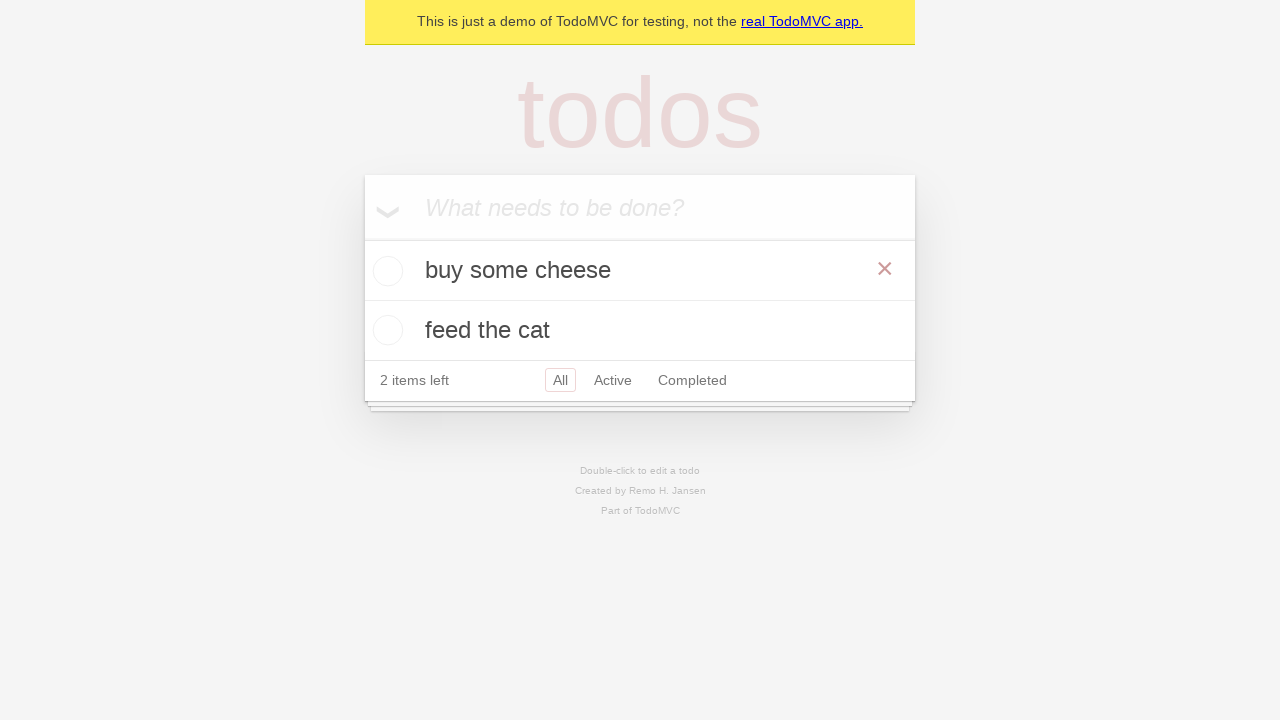